Navigates to ToolsQA website and clicks on a navigation menu item (appears to be the second item in the navigation list)

Starting URL: https://toolsqa.com/

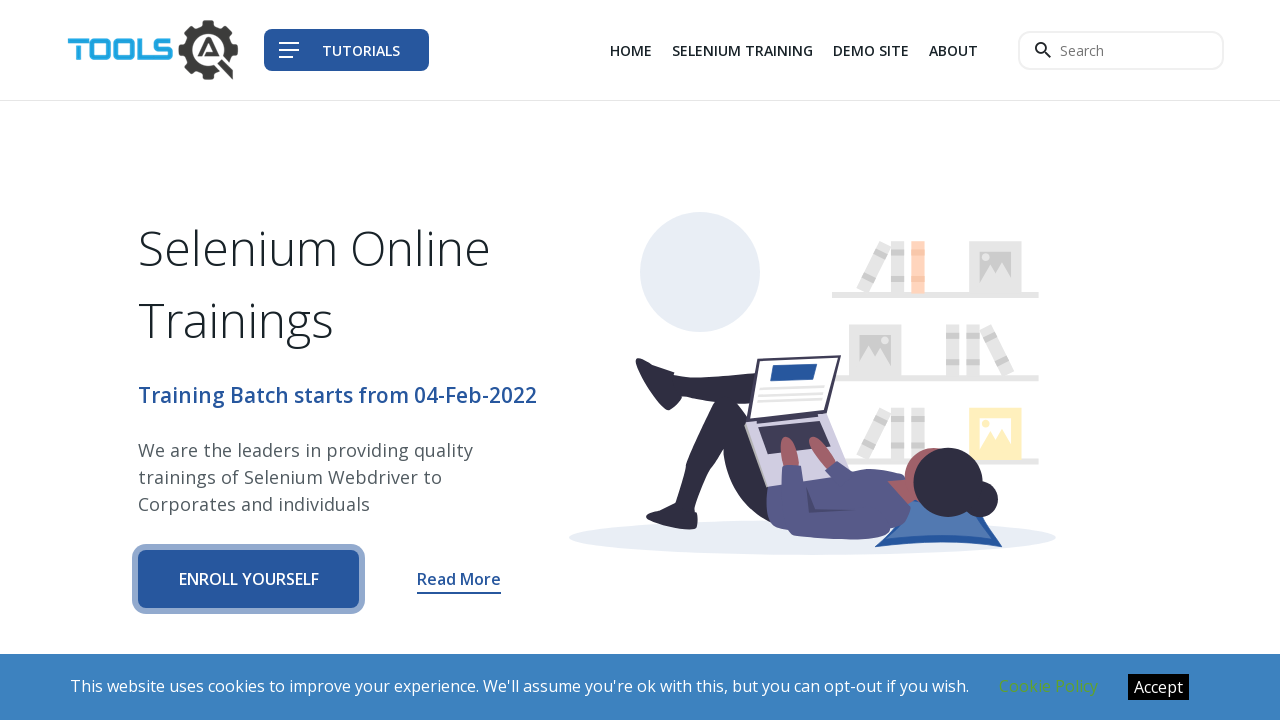

Clicked on the second navigation menu item at (742, 50) on xpath=//header/nav[1]/div[1]/div[1]/div[3]/div[1]/div[1]/ul[1]/li[2]/a[1]
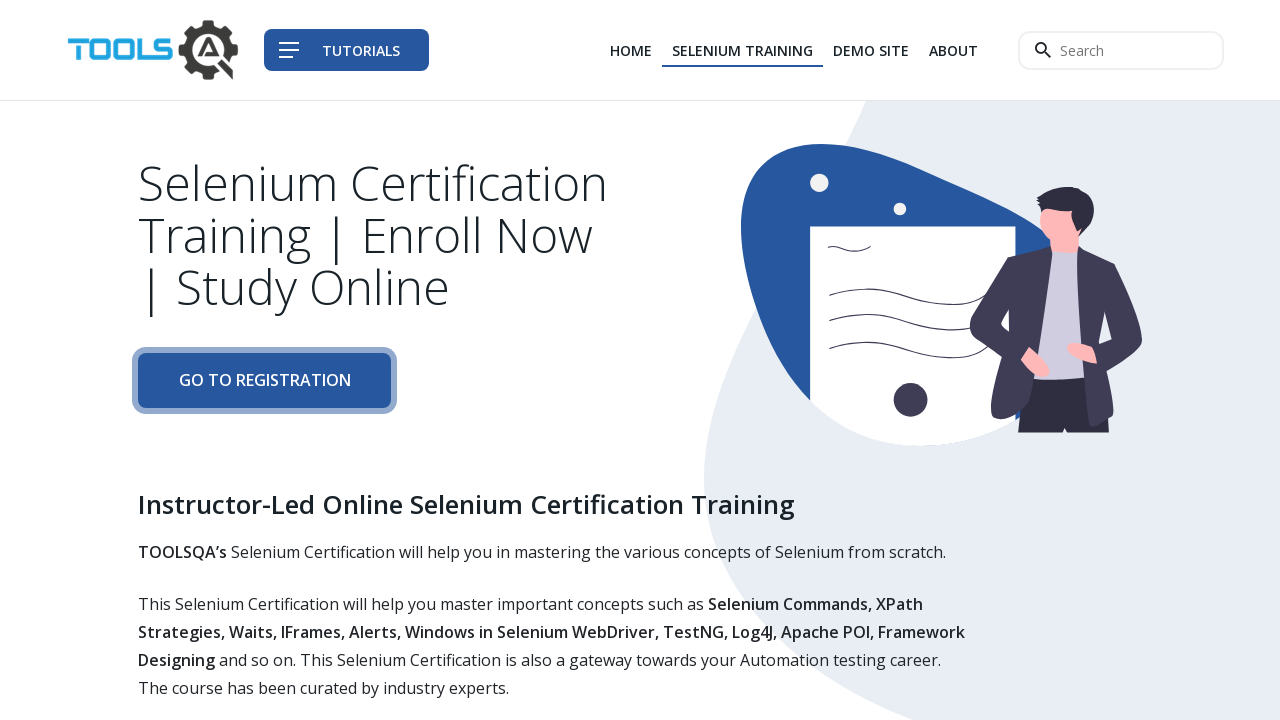

Page loaded after clicking navigation menu item
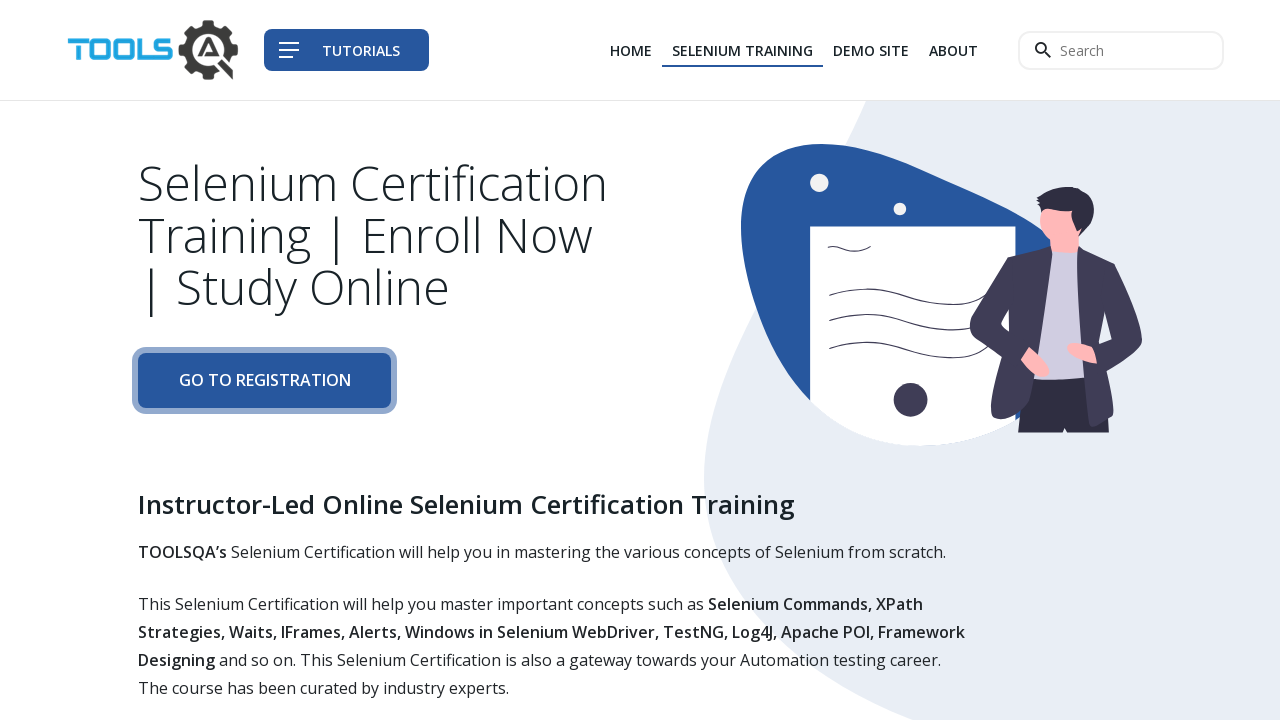

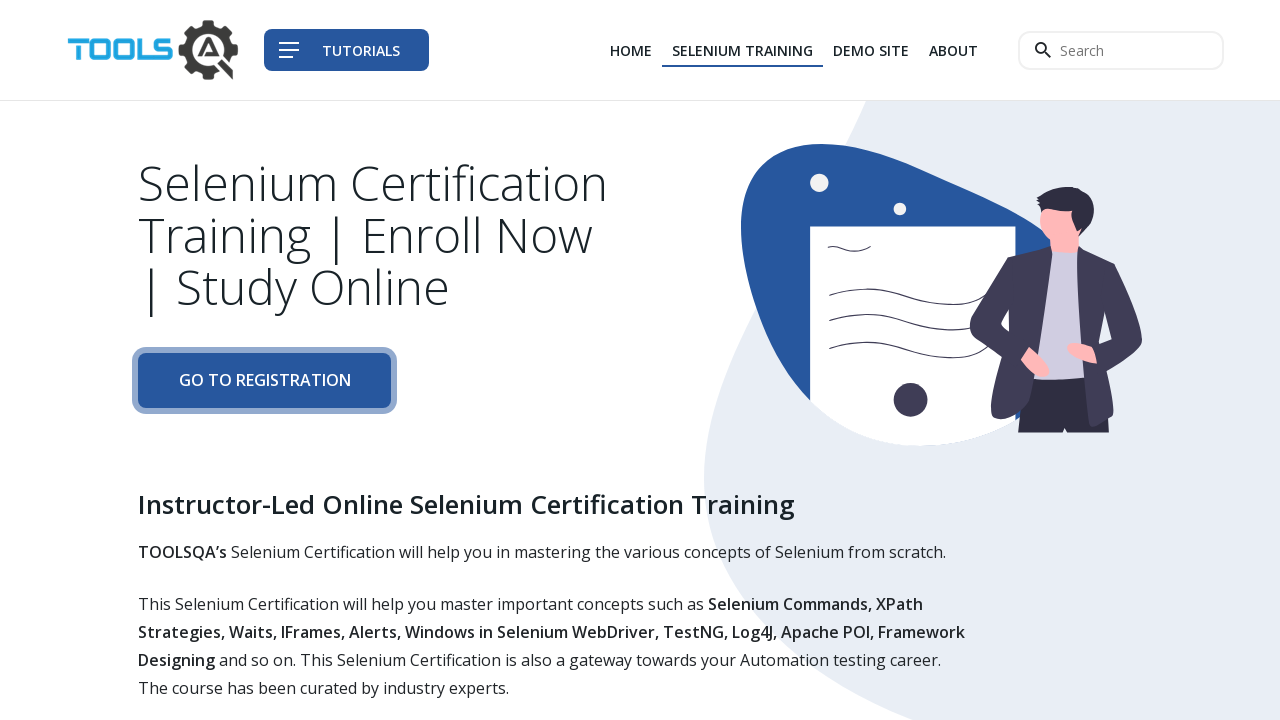